Tests right-click context menu functionality by right-clicking on an element to open a context menu and then clicking on the "Quit" option

Starting URL: https://swisnl.github.io/jQuery-contextMenu/demo.html

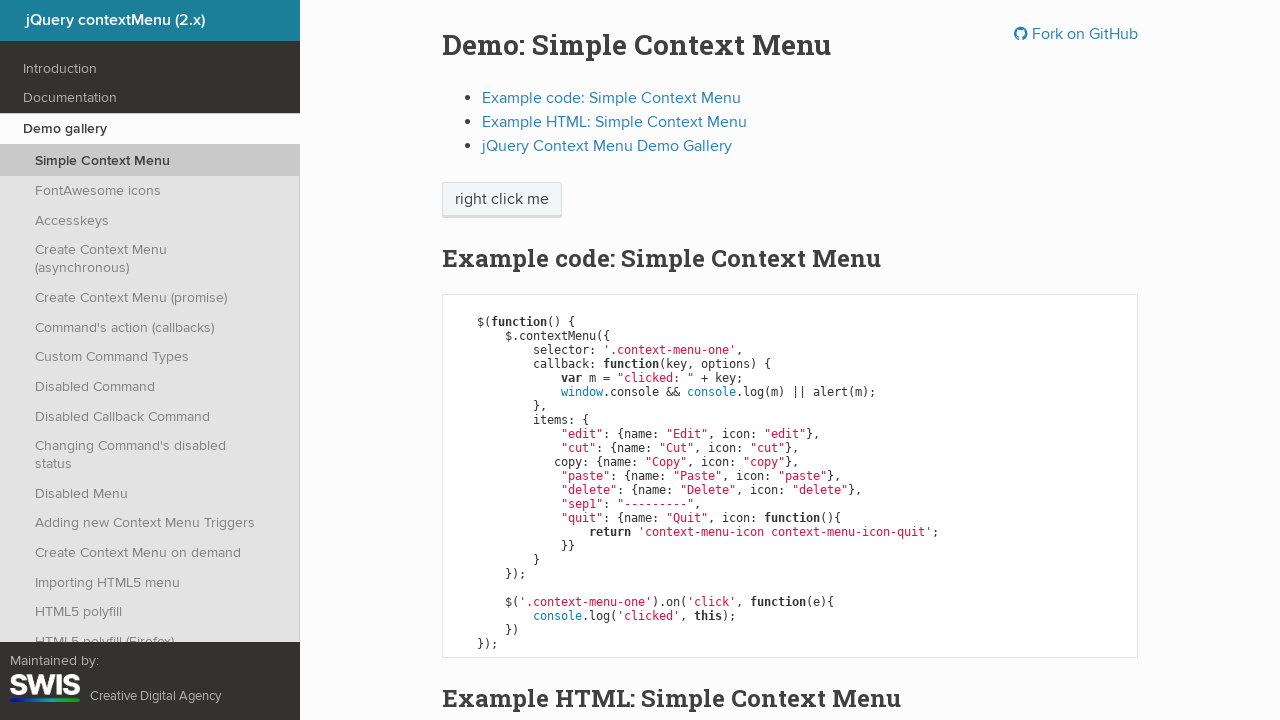

Right-clicked on 'right click me' element to open context menu at (502, 200) on //span[text()='right click me']
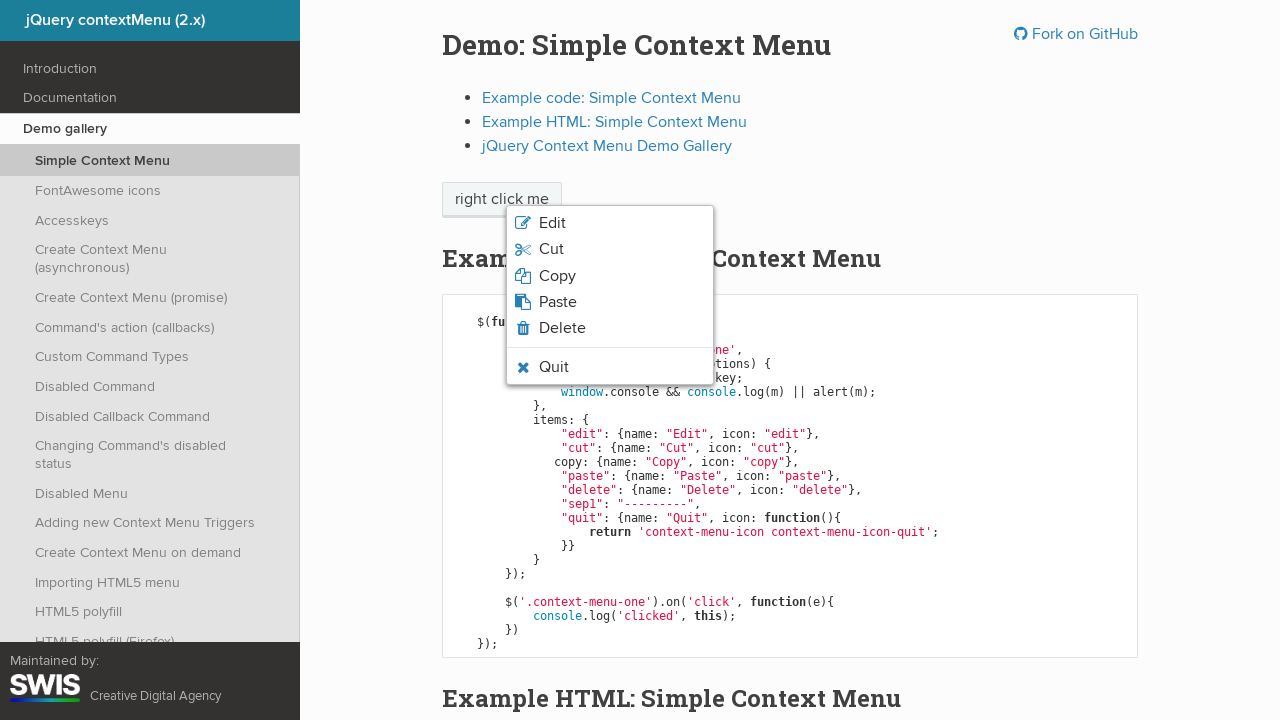

Clicked on 'Quit' option in the context menu at (554, 367) on xpath=//li/span[text()='Quit']
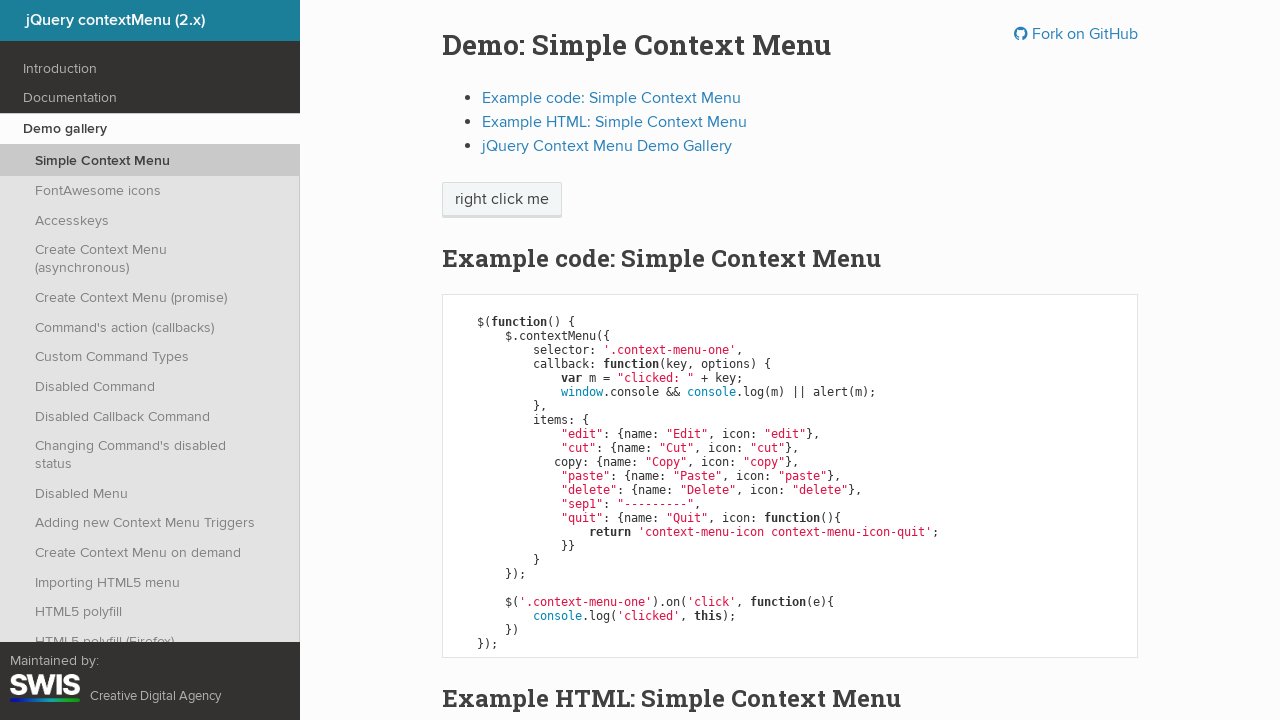

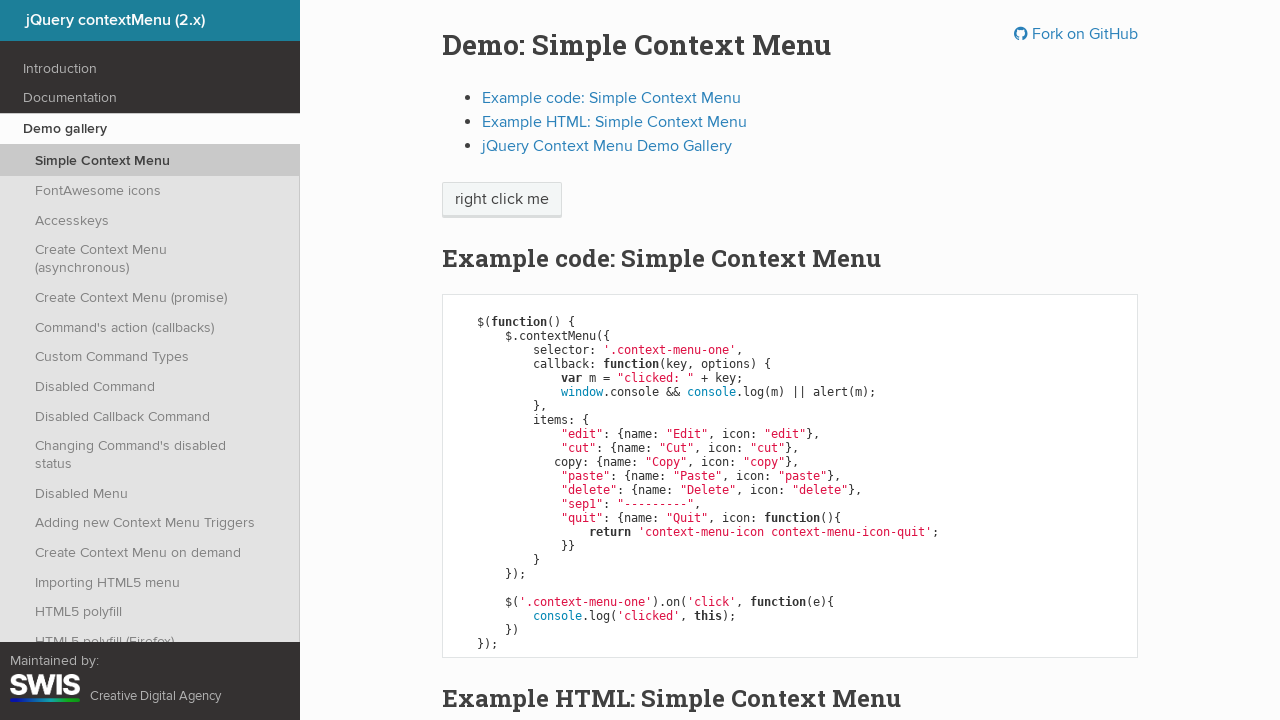